Verifies that the 'Home' menu item is visible in the navigation bar

Starting URL: https://www.demoblaze.com/cart.html

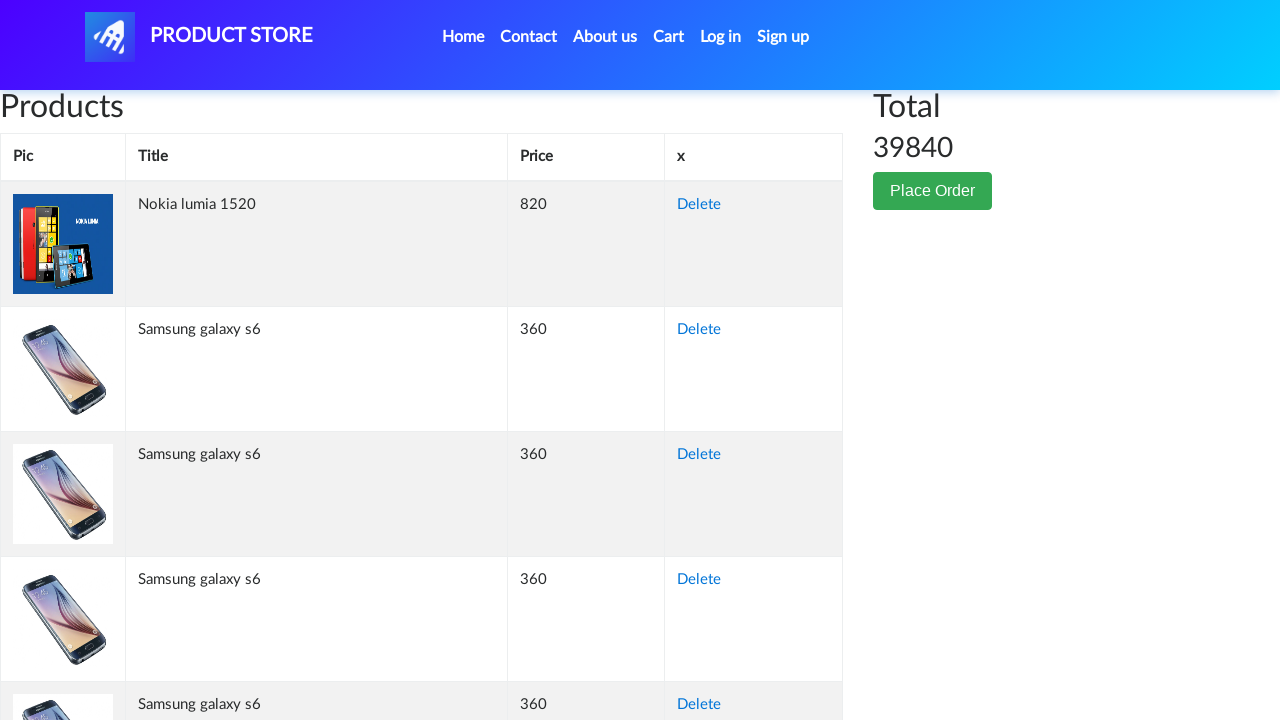

Navigated to https://www.demoblaze.com/cart.html
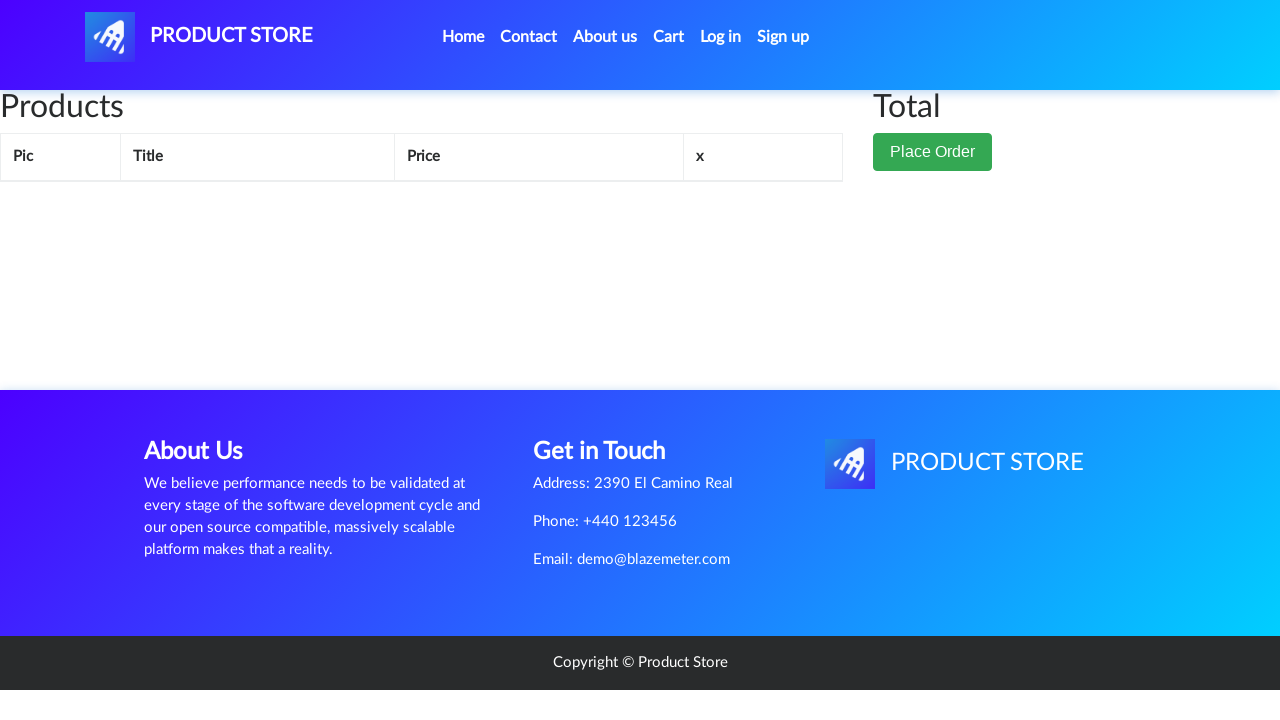

Located 'Home' menu item using CSS selector
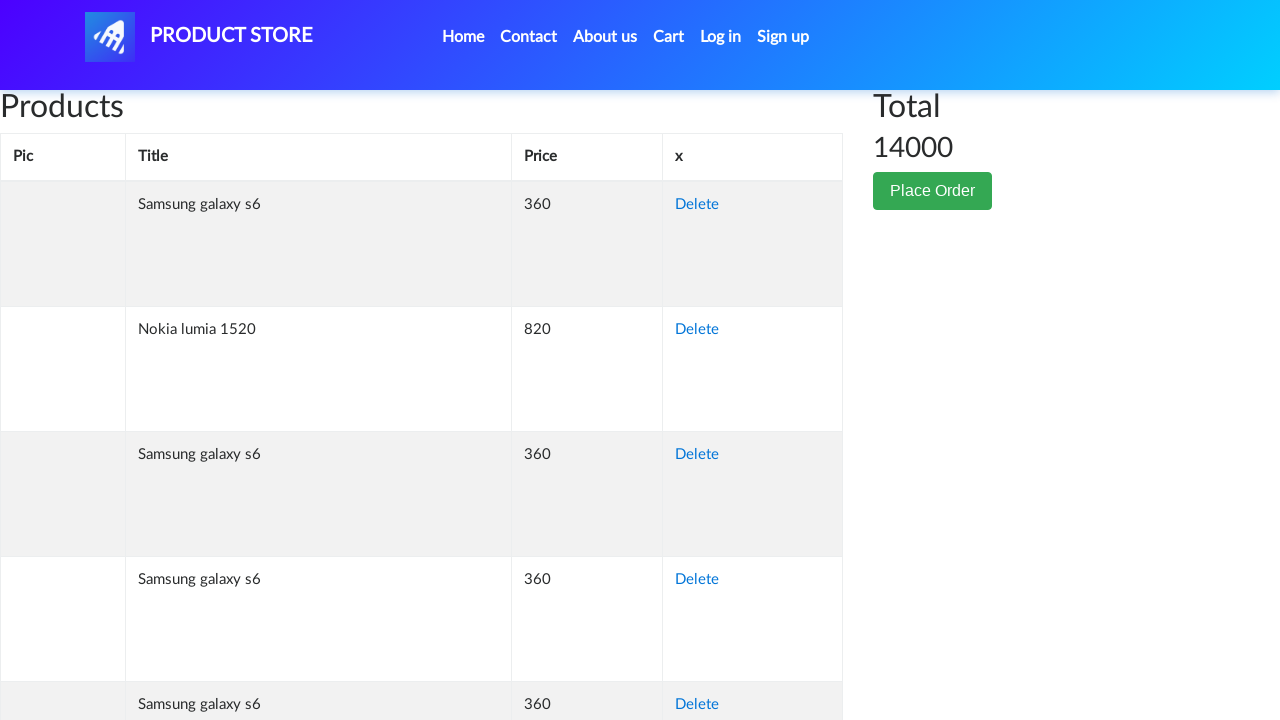

Verified that 'Home' menu item is visible in the navigation bar
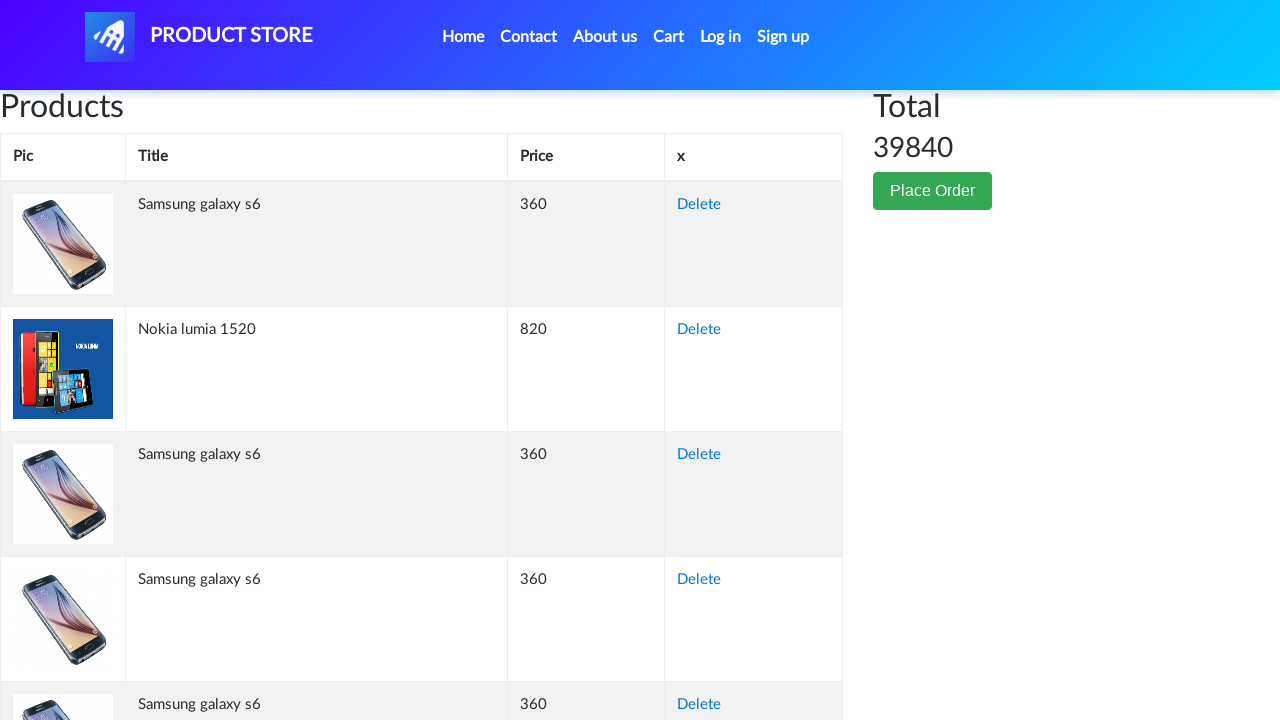

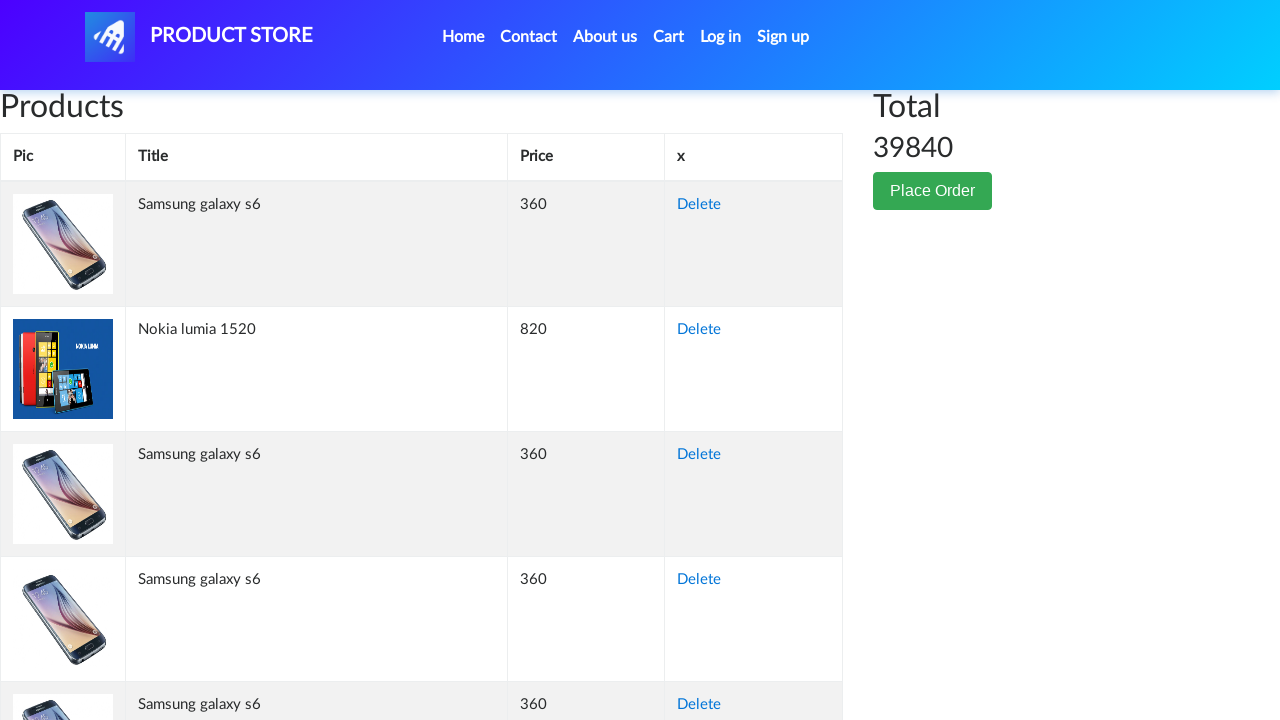